Tests the GreenCart shopping flow by searching for a vegetable (Brinjal), verifying search results, adding items to cart, proceeding to checkout, and verifying the selected items appear on the checkout page.

Starting URL: https://rahulshettyacademy.com/seleniumPractise/#/

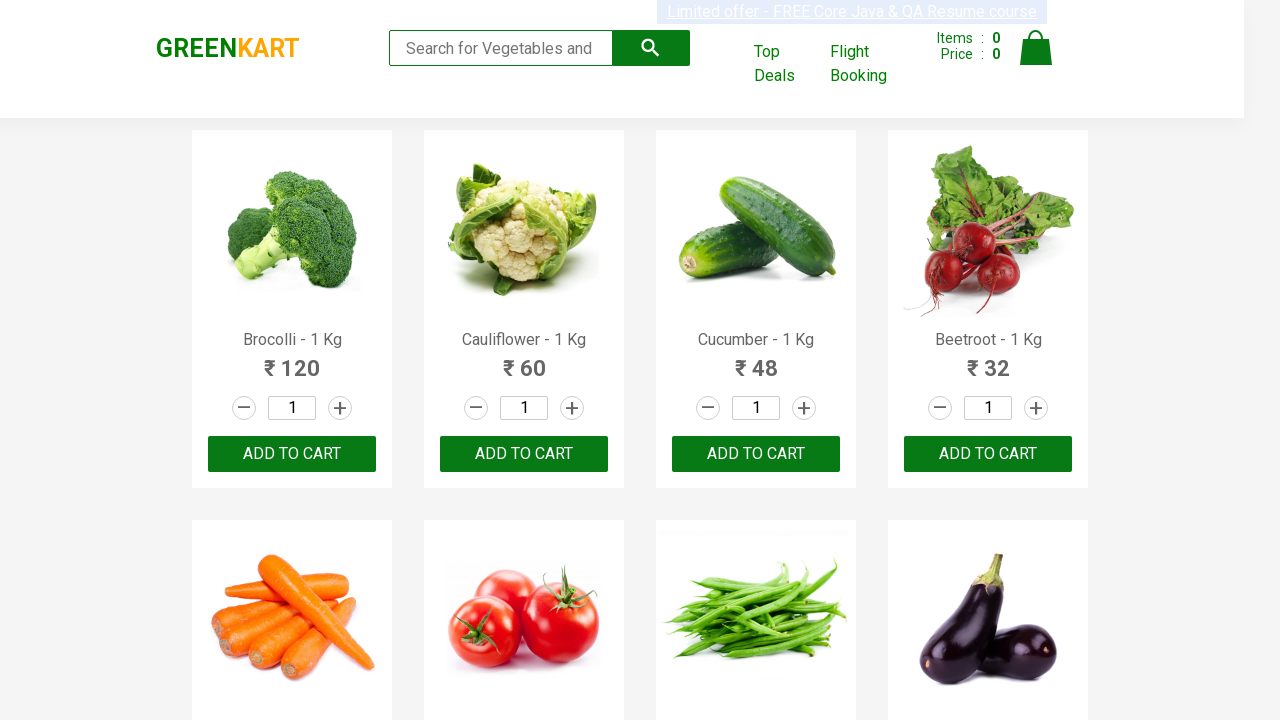

Filled search field with 'Brinjal' on input.search-keyword
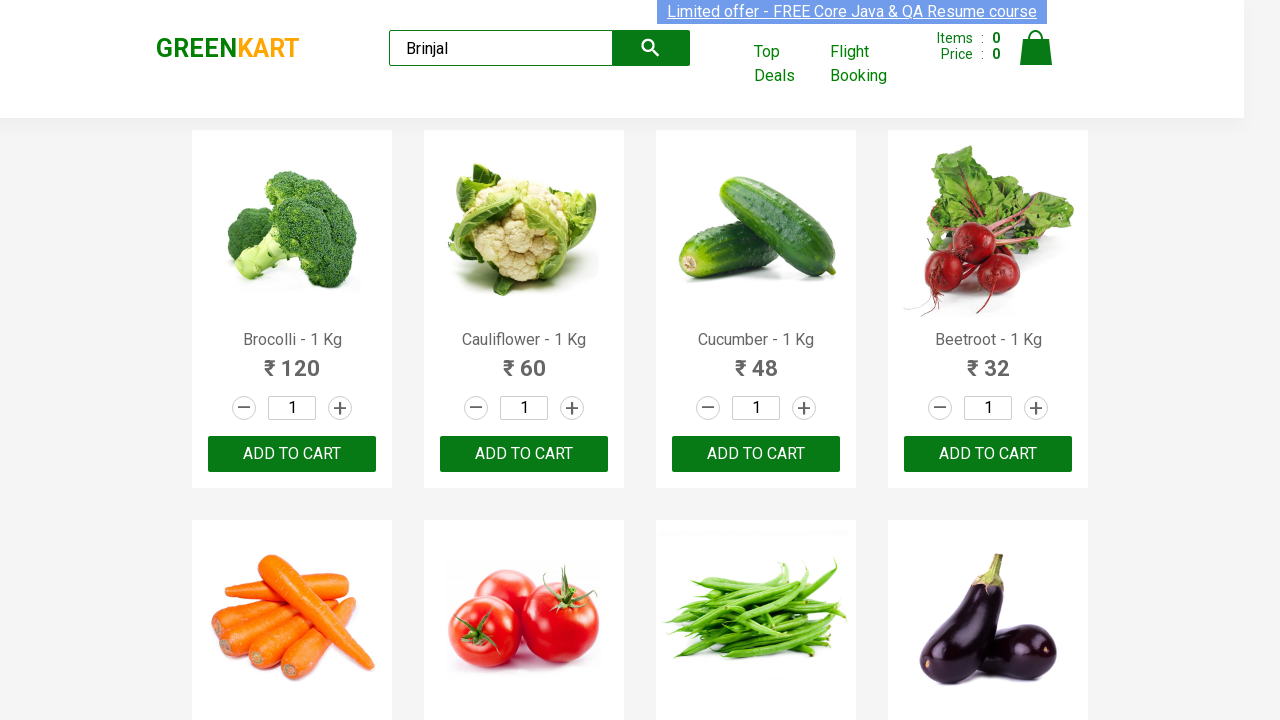

Search results loaded with product names visible
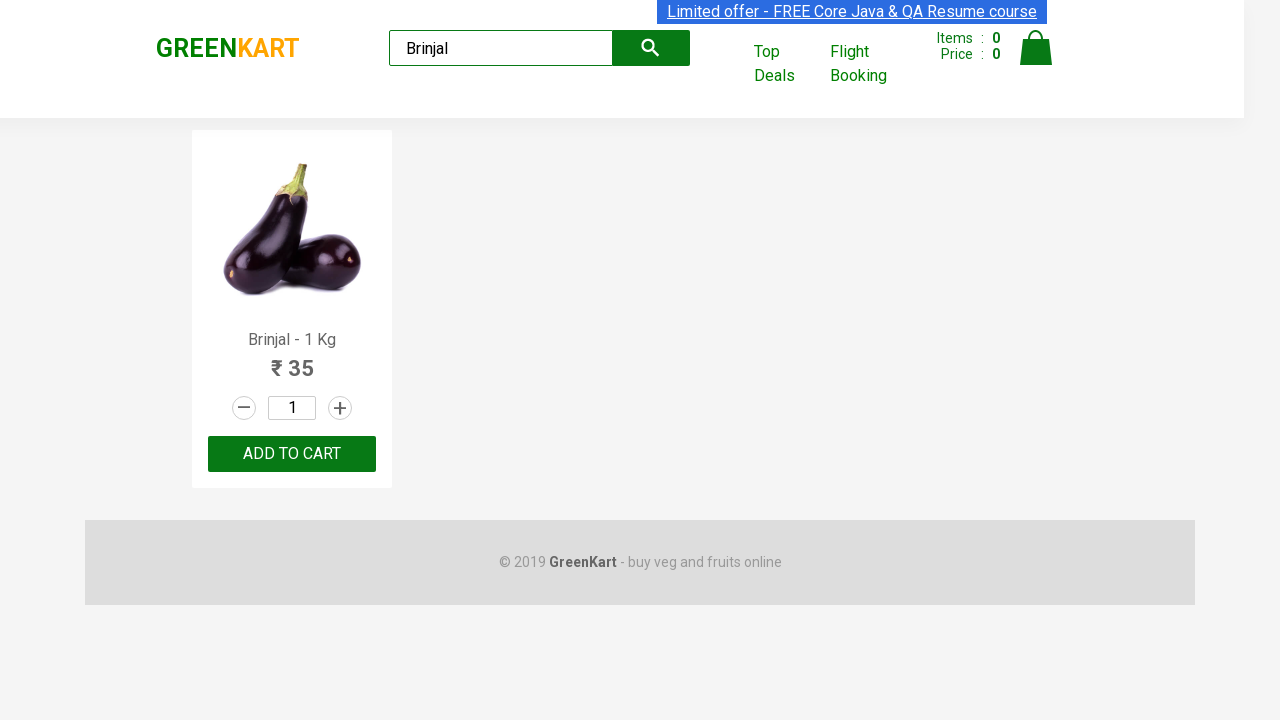

Retrieved first product name from search results
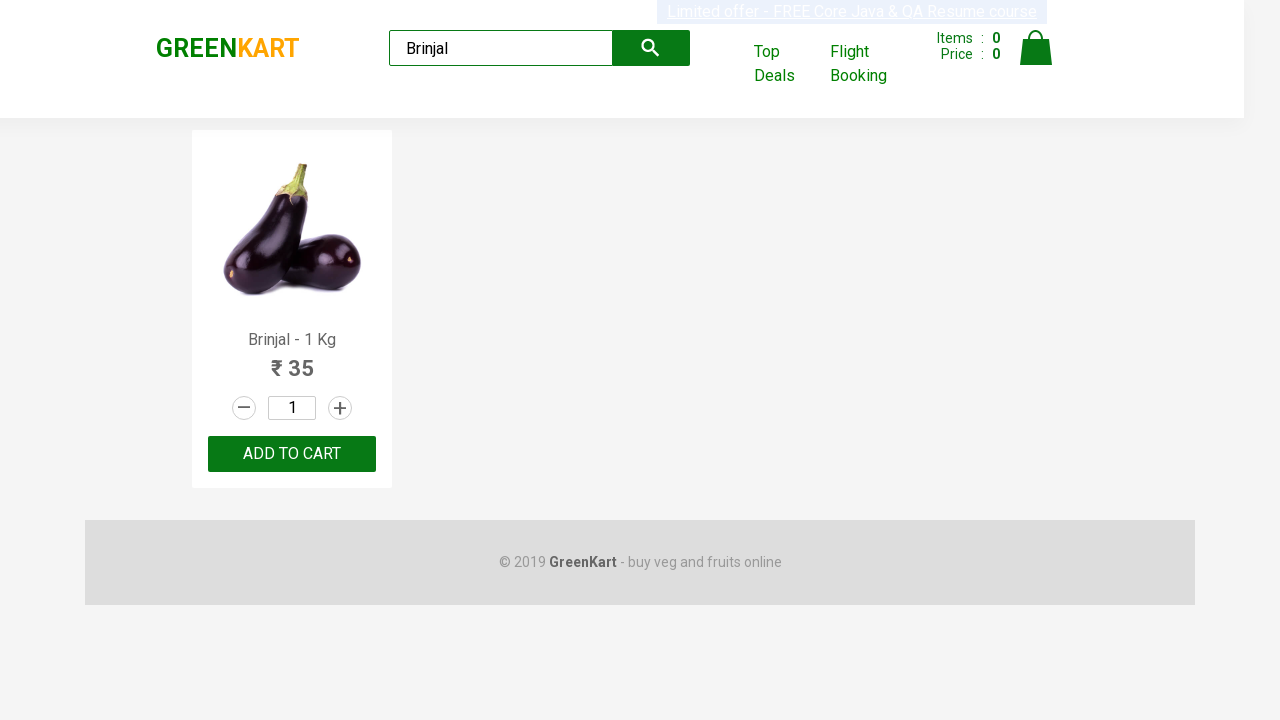

Verified 'Brinjal' is present in the first search result
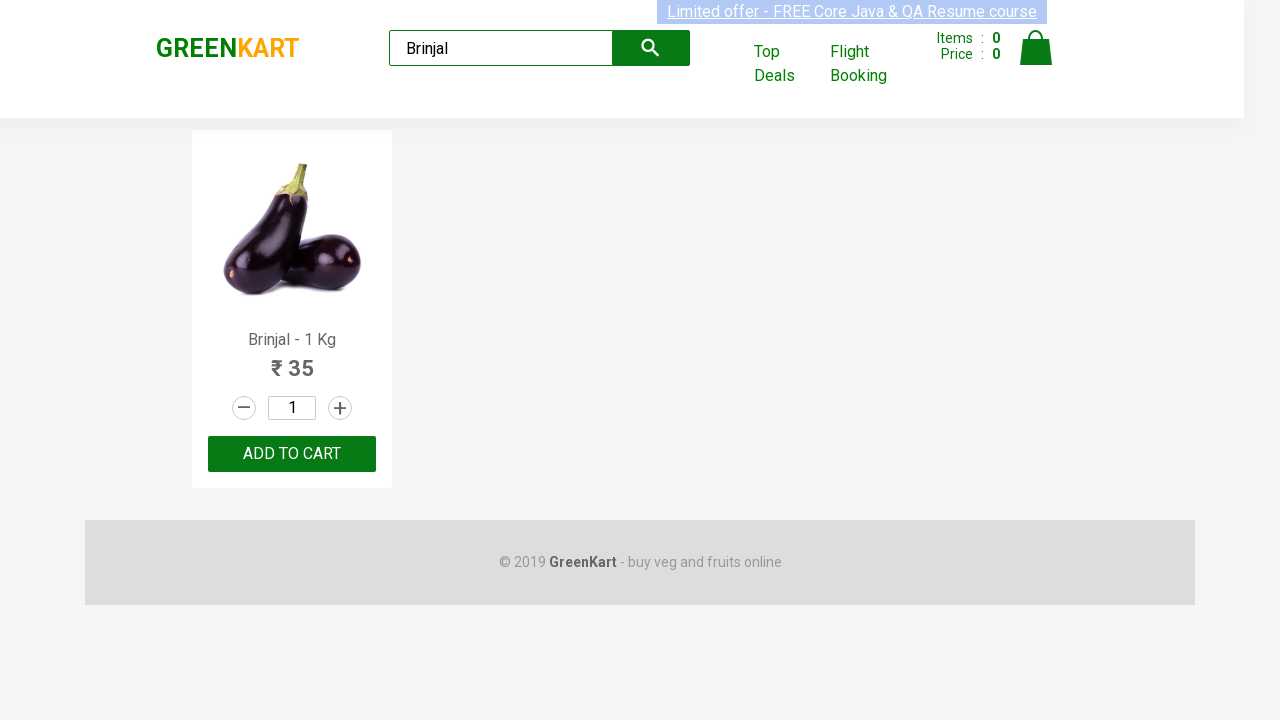

Clicked increment button to increase quantity at (340, 408) on a.increment
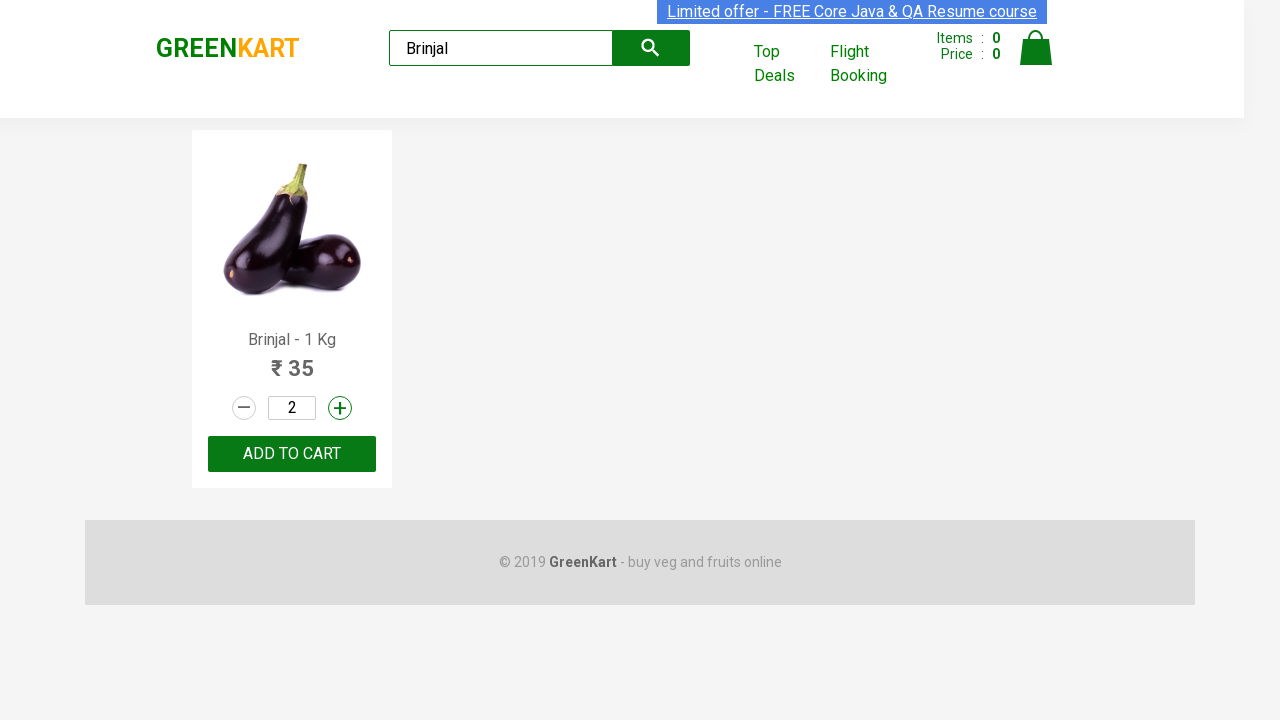

Clicked 'ADD TO CART' button to add Brinjal to cart at (292, 454) on button:has-text('ADD TO CART')
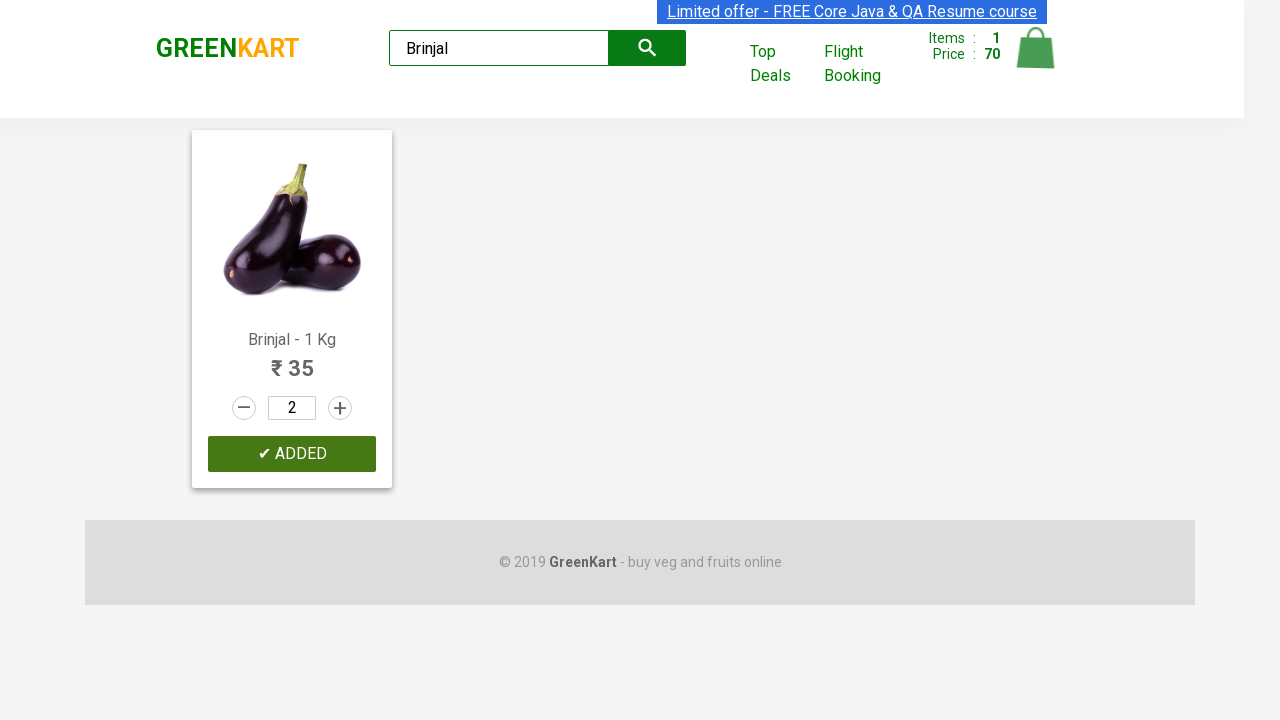

Clicked cart icon to view cart contents at (1036, 48) on a.cart-icon img
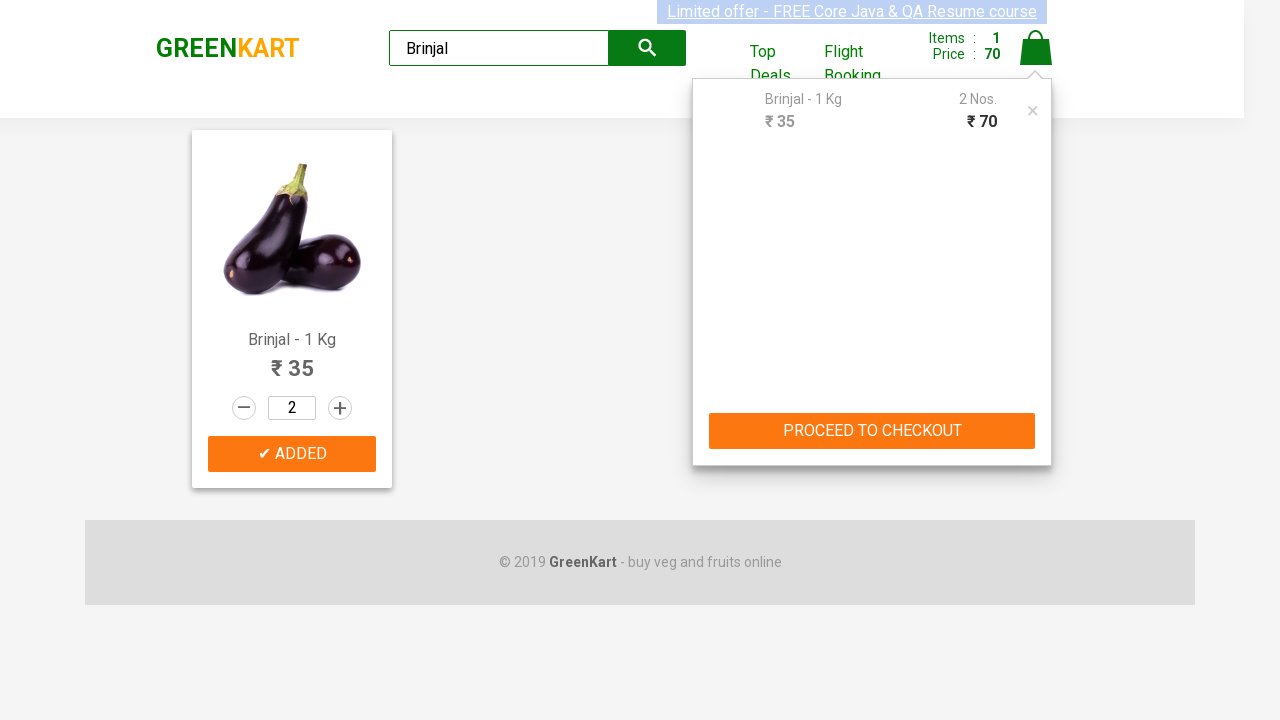

Clicked 'PROCEED TO CHECKOUT' button to continue to checkout page at (872, 431) on button:has-text('PROCEED TO CHECKOUT')
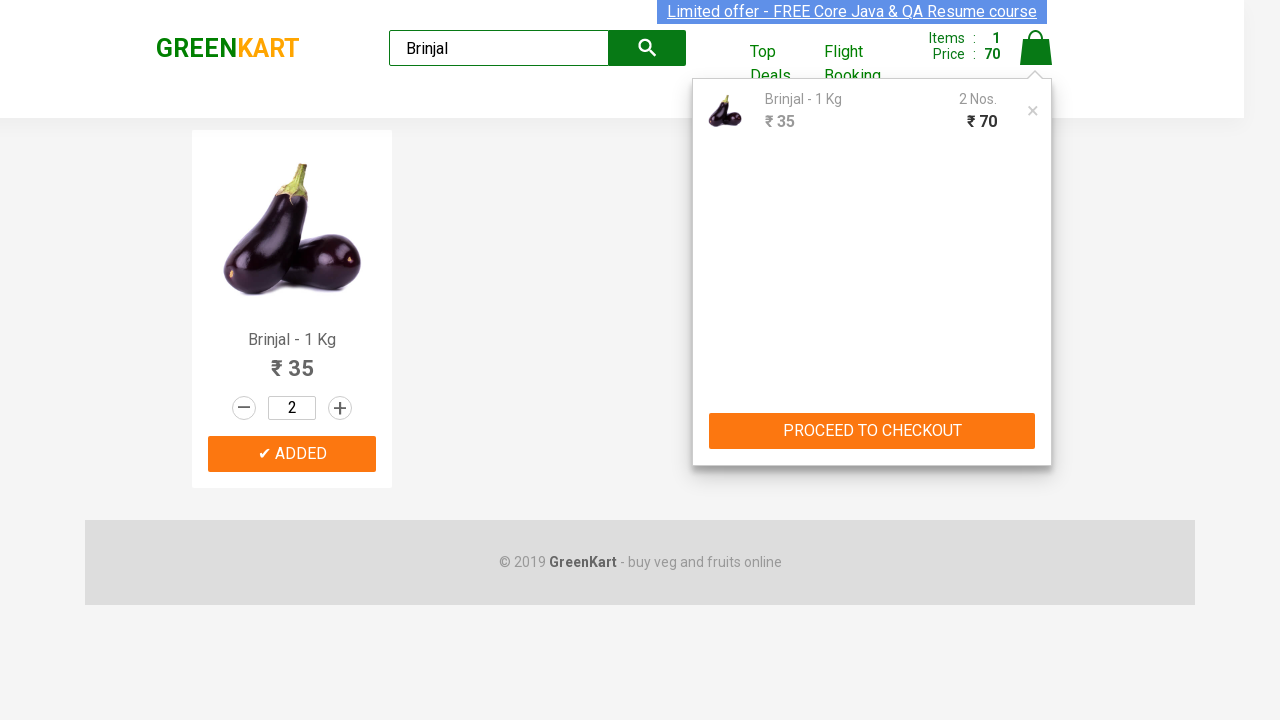

Retrieved first product name from checkout page
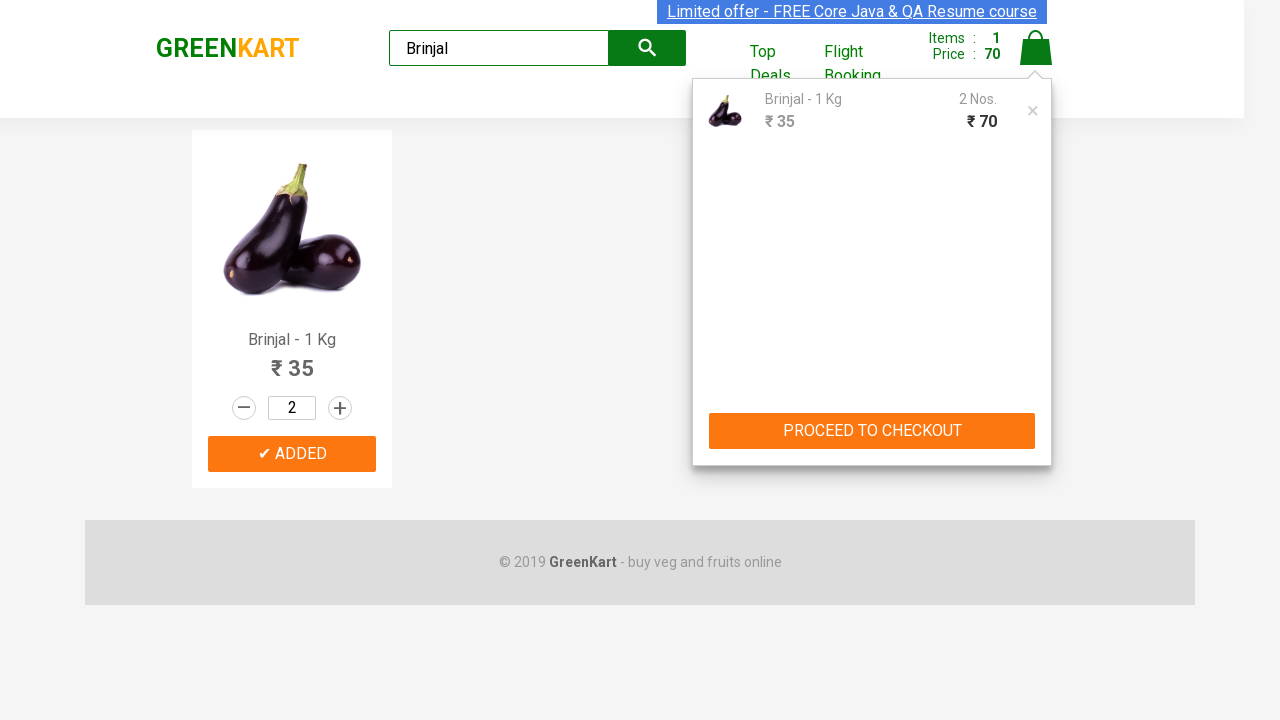

Verified 'Brinjal' is present in checkout page product list
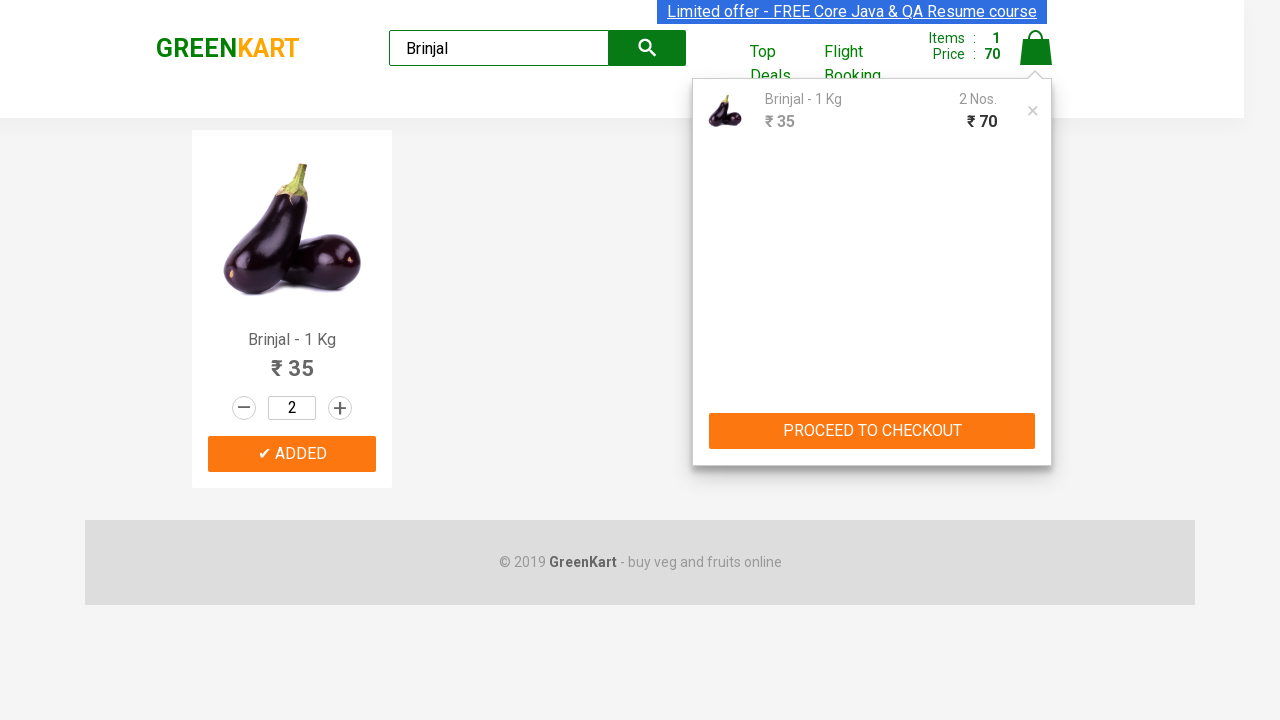

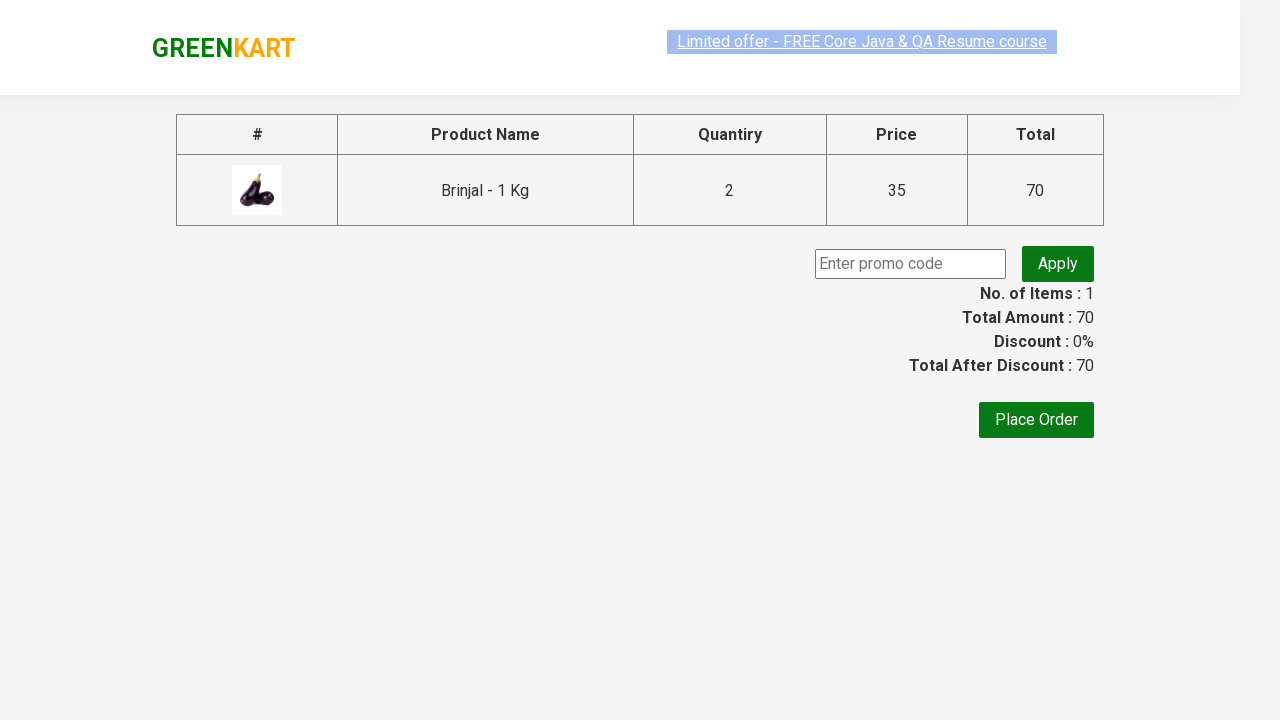